Tests dynamic loading by clicking the start button and waiting for "Hello World!" text to appear

Starting URL: https://the-internet.herokuapp.com/dynamic_loading/1

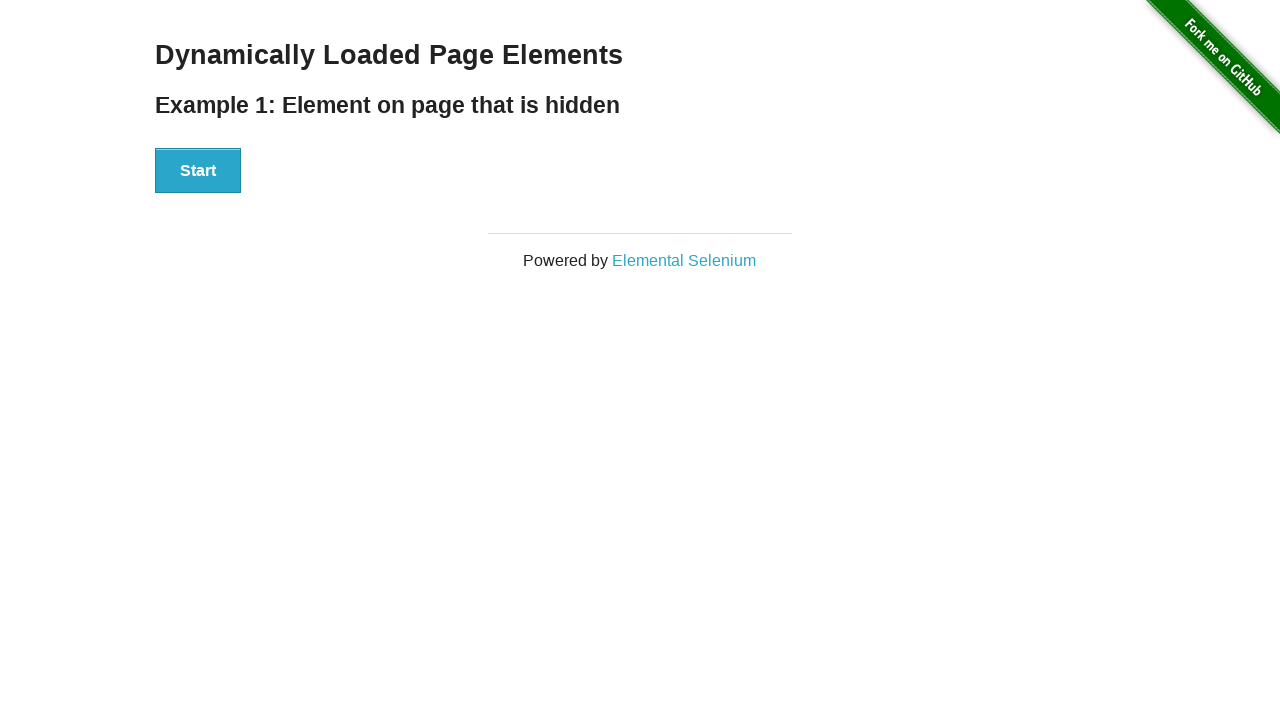

Clicked the start button at (198, 171) on xpath=//button
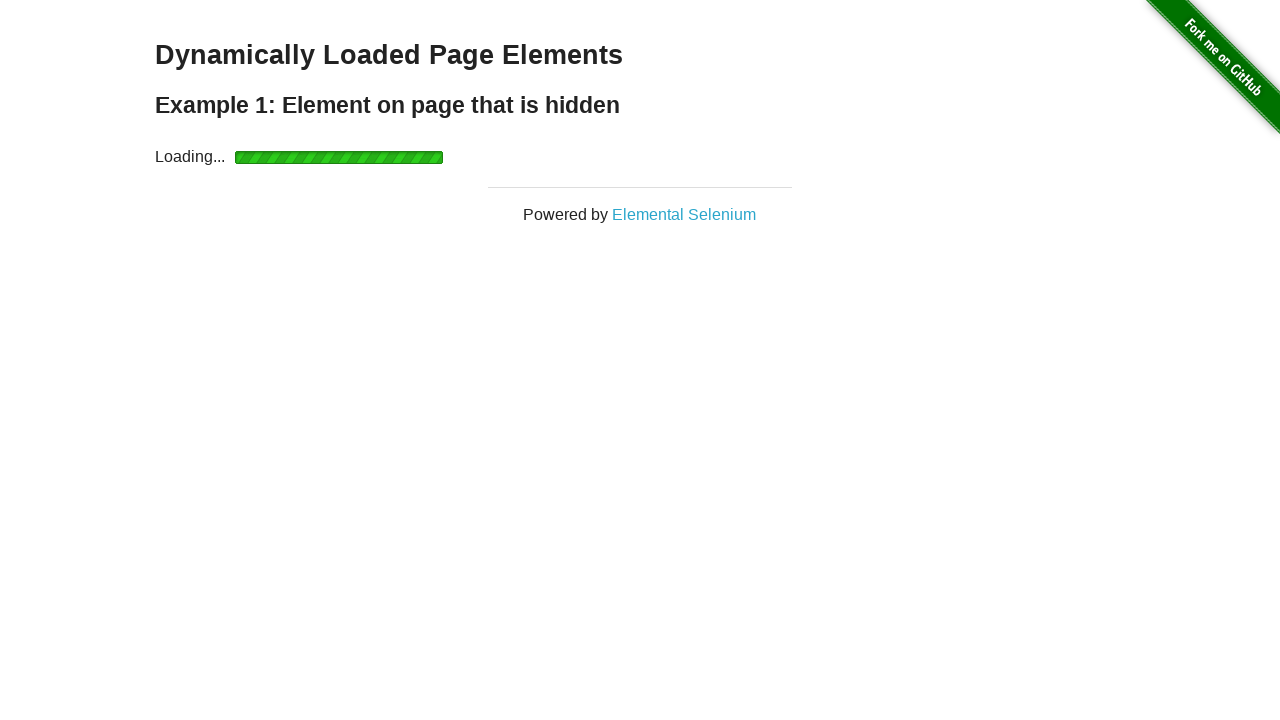

Waited for 'Hello World!' text to appear
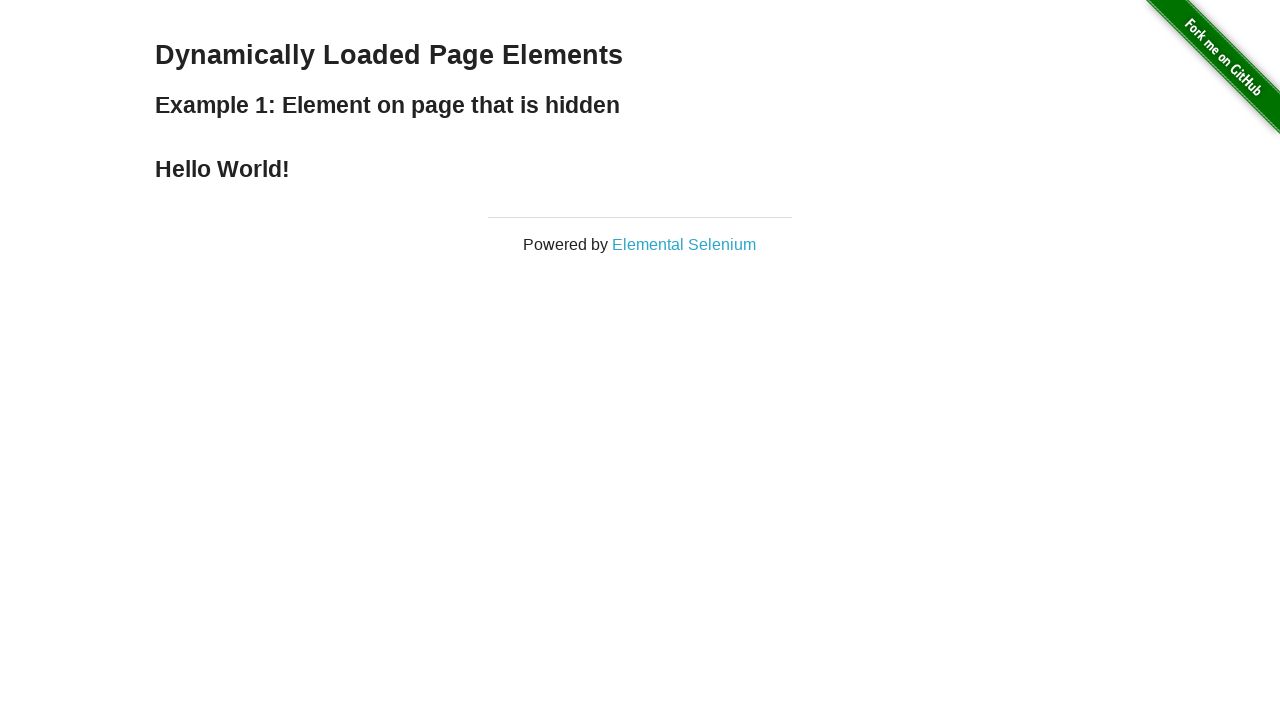

Located the Hello World element
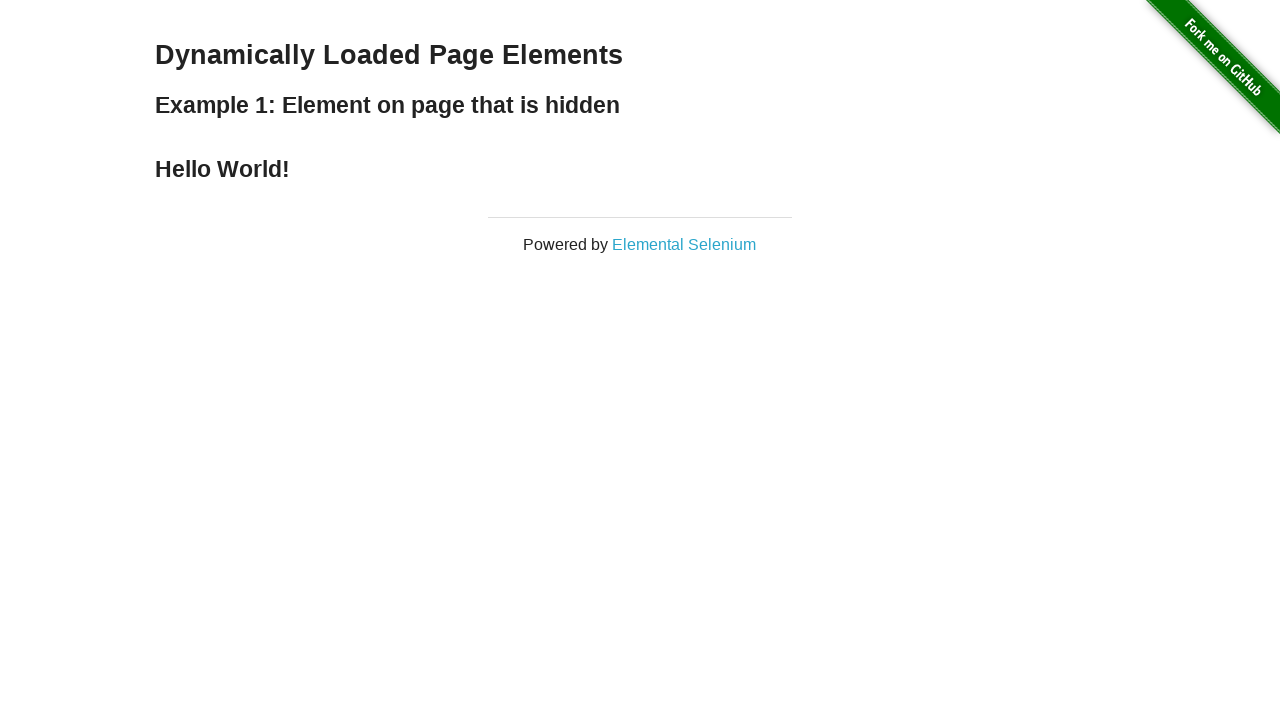

Verified Hello World element is visible
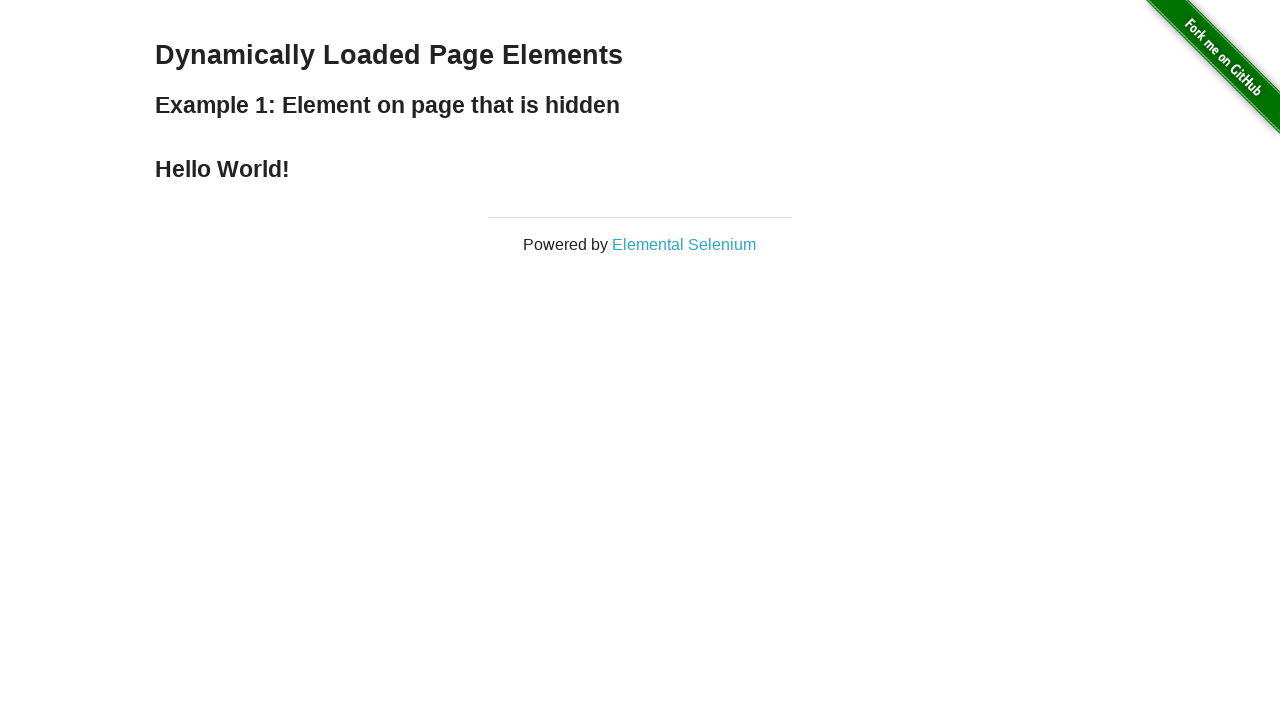

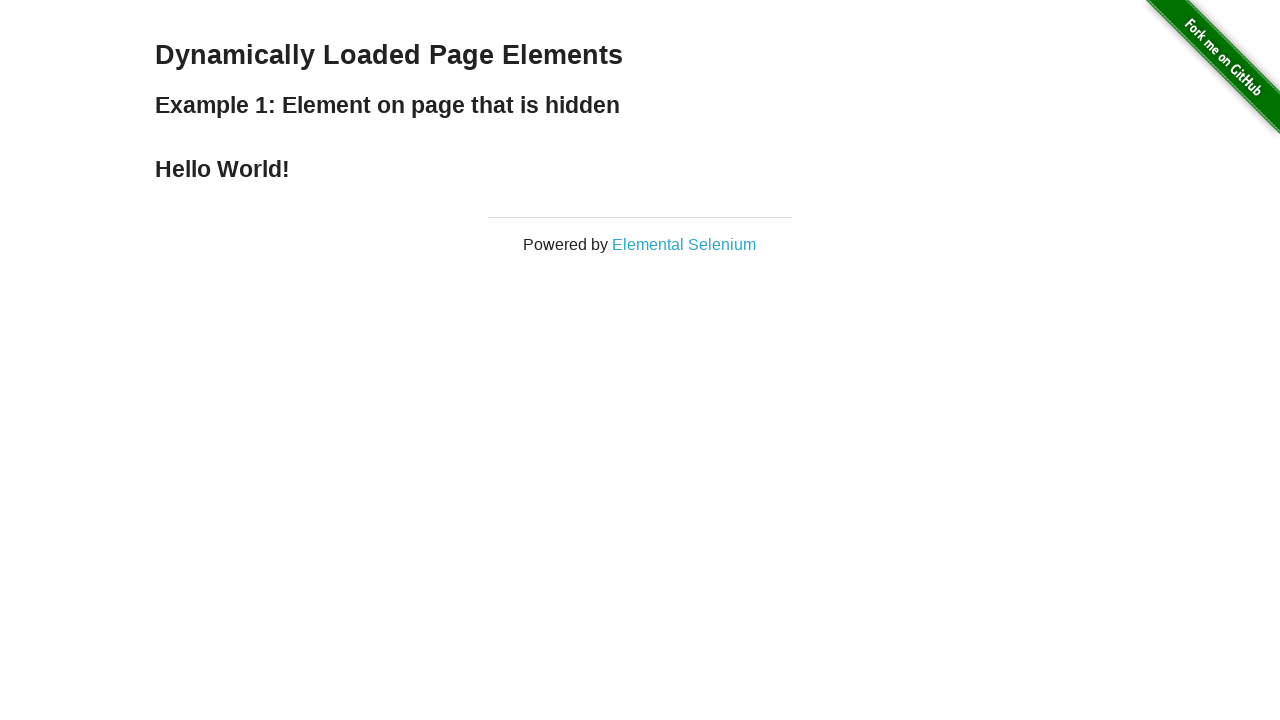